Tests hover event logging by hovering over an element, verifying the hover event is logged, moving the mouse away, and verifying the leave event is also logged.

Starting URL: https://osstep.github.io/action_hover

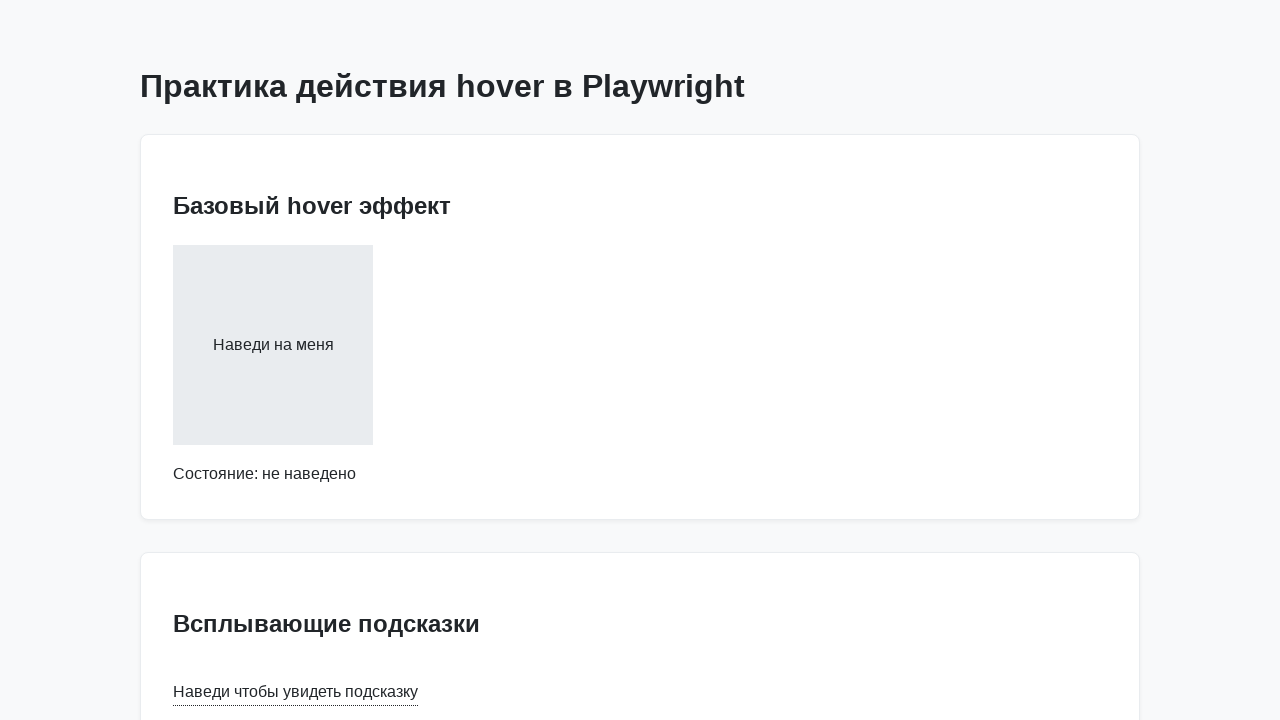

Navigated to hover event logging test page
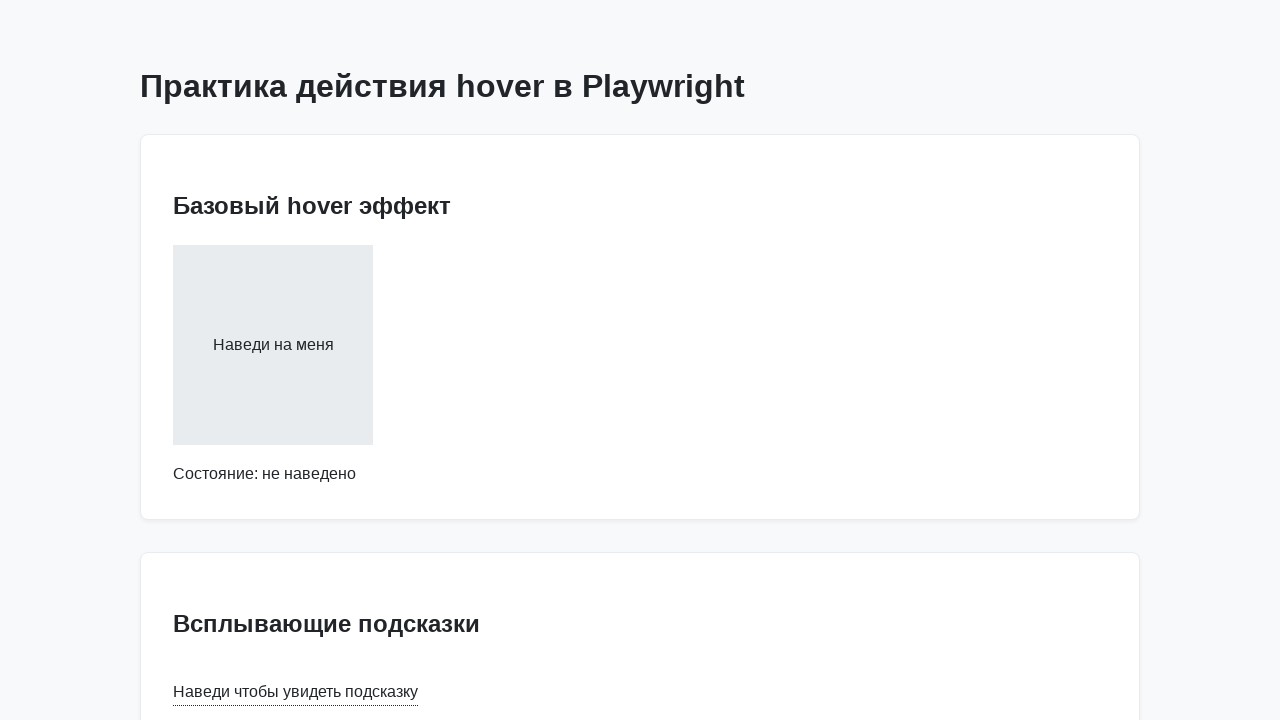

Located hover target element 'Наведи на меня'
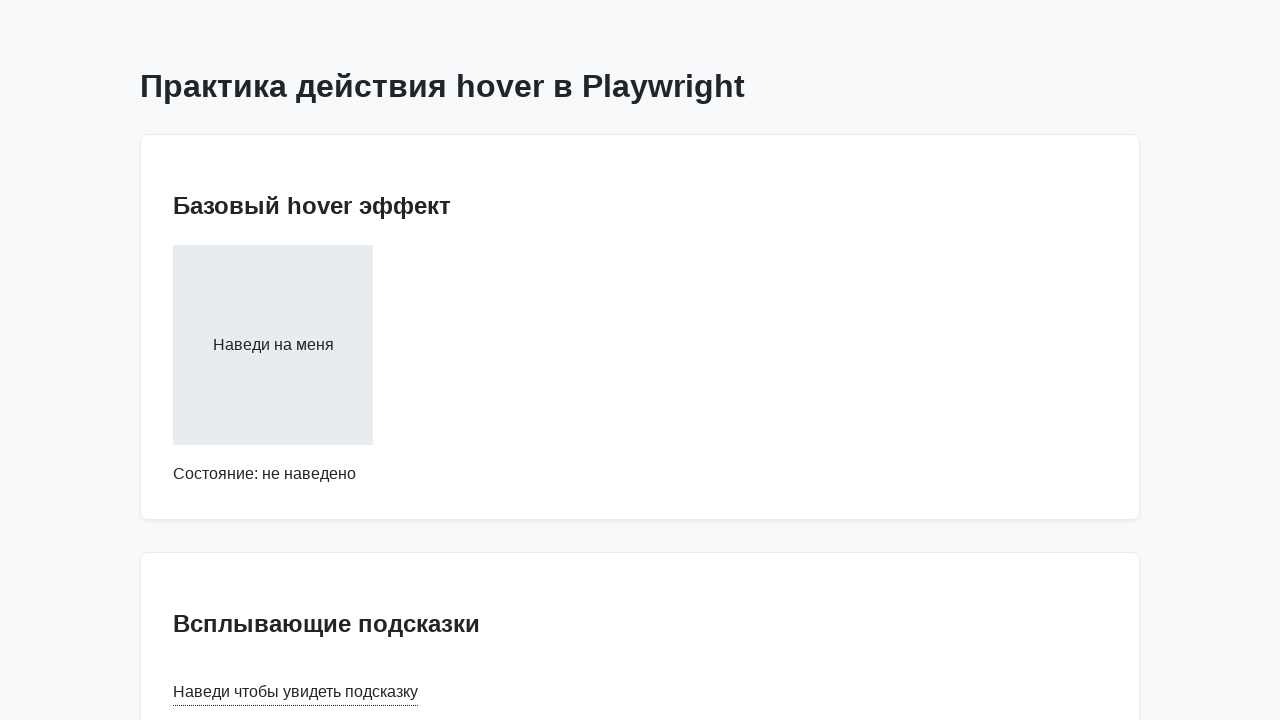

Hovered over the target element at (273, 345) on internal:text="\u041d\u0430\u0432\u0435\u0434\u0438 \u043d\u0430 \u043c\u0435\u0
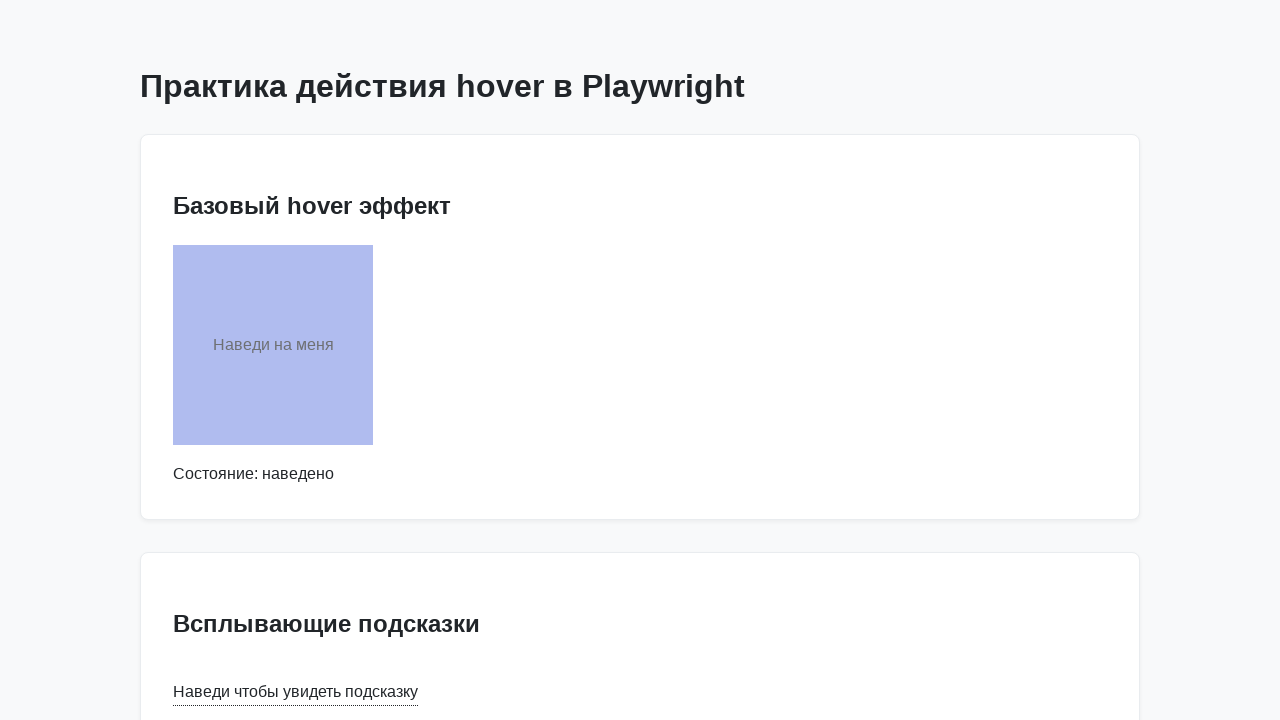

Hover log element became visible
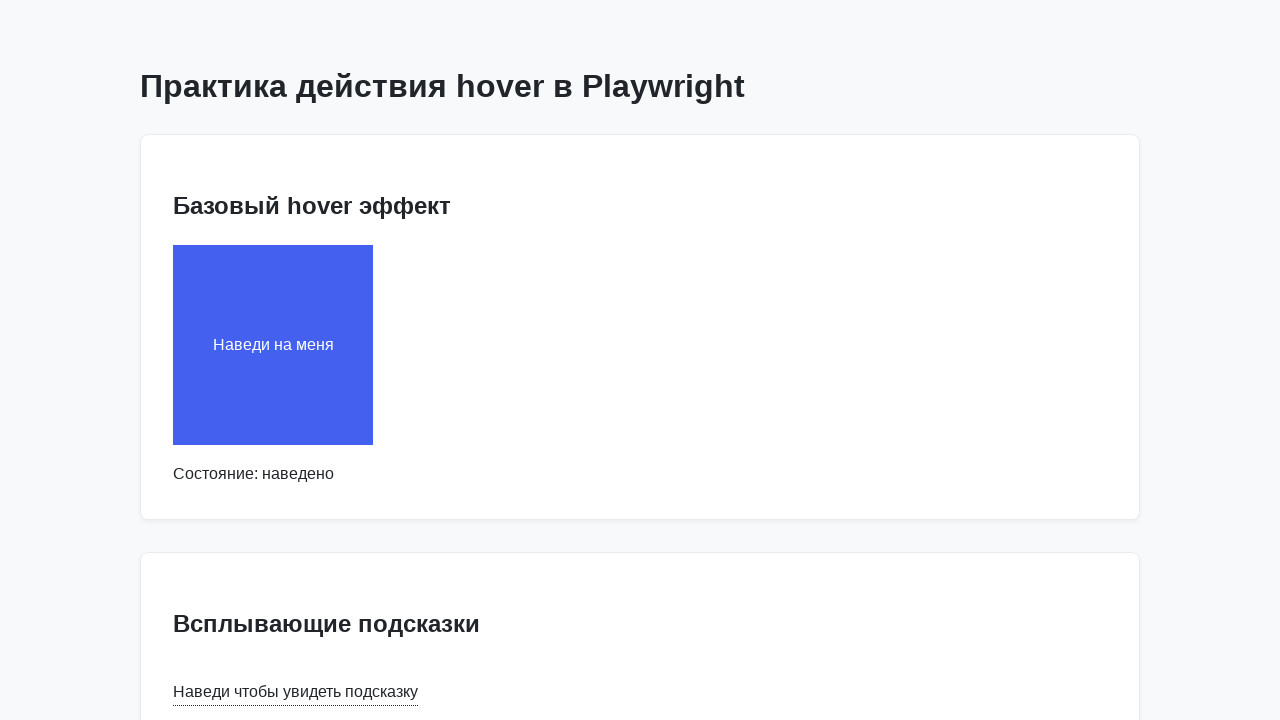

Verified hover event 'Наведение на простой блок' is logged
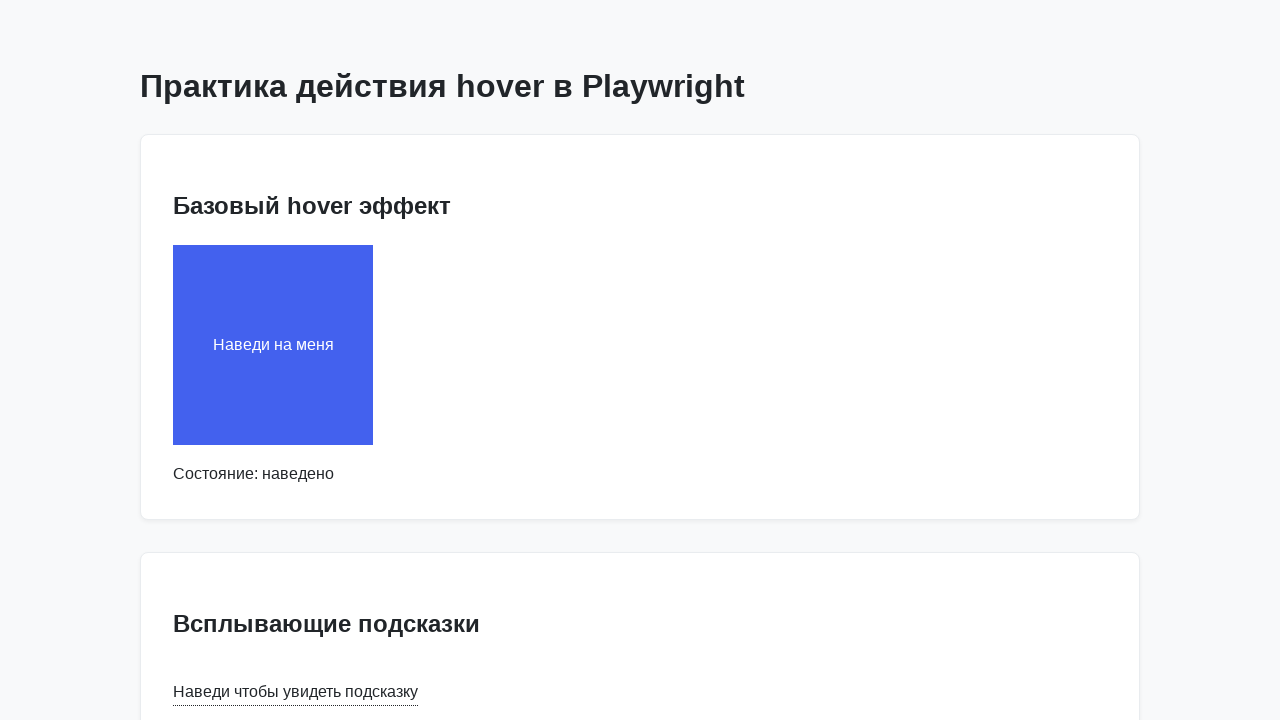

Moved mouse away from element to position (0, 0) at (0, 0)
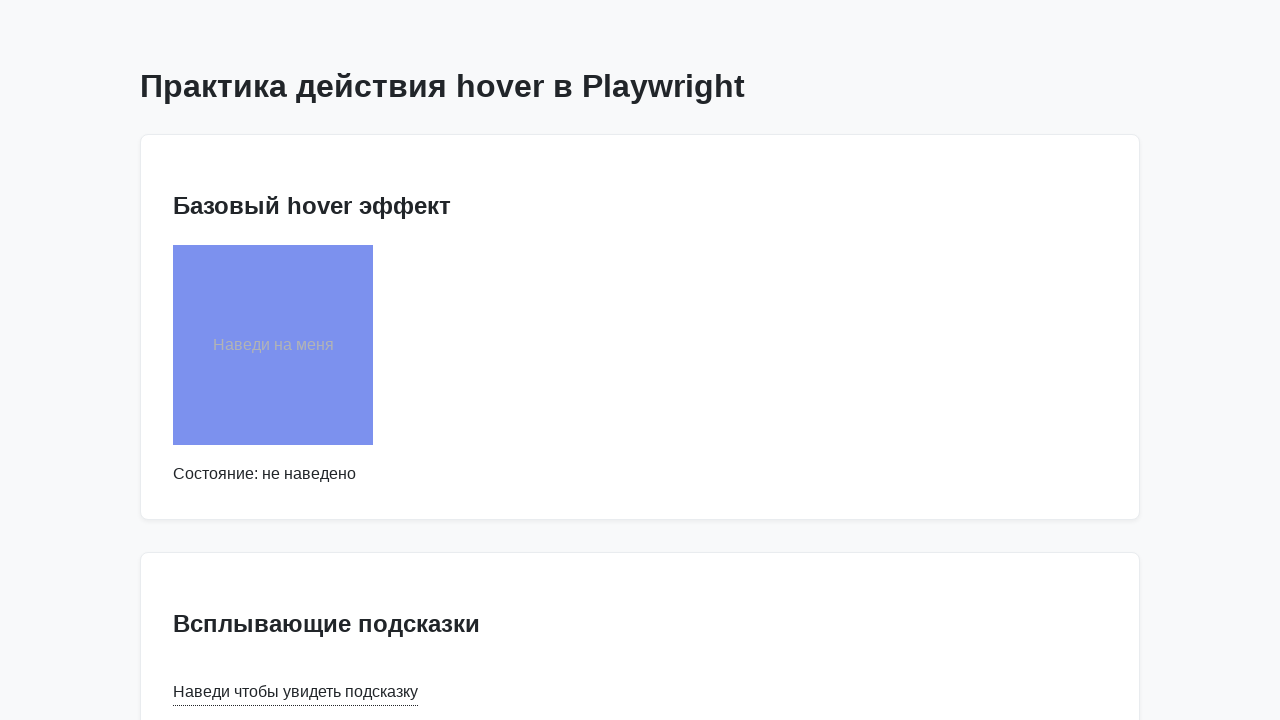

Waited 500ms for log update after mouse leave
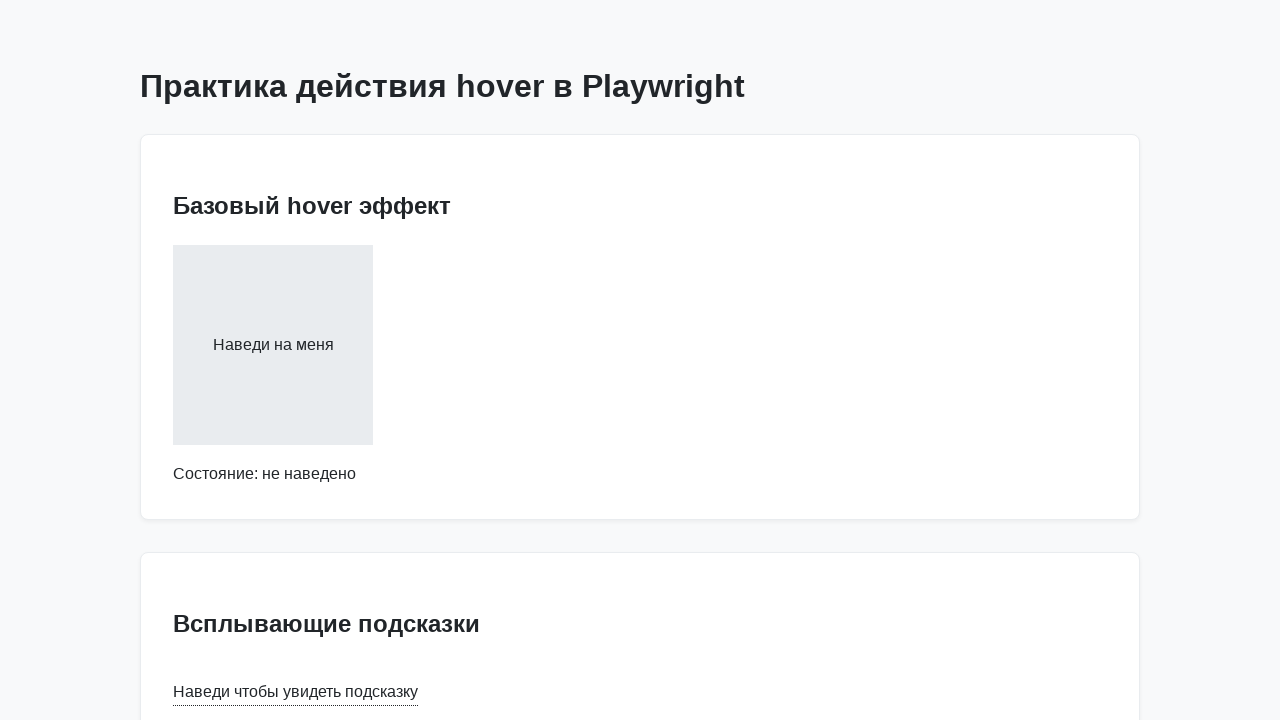

Verified leave event 'Уход с простого блока' is logged
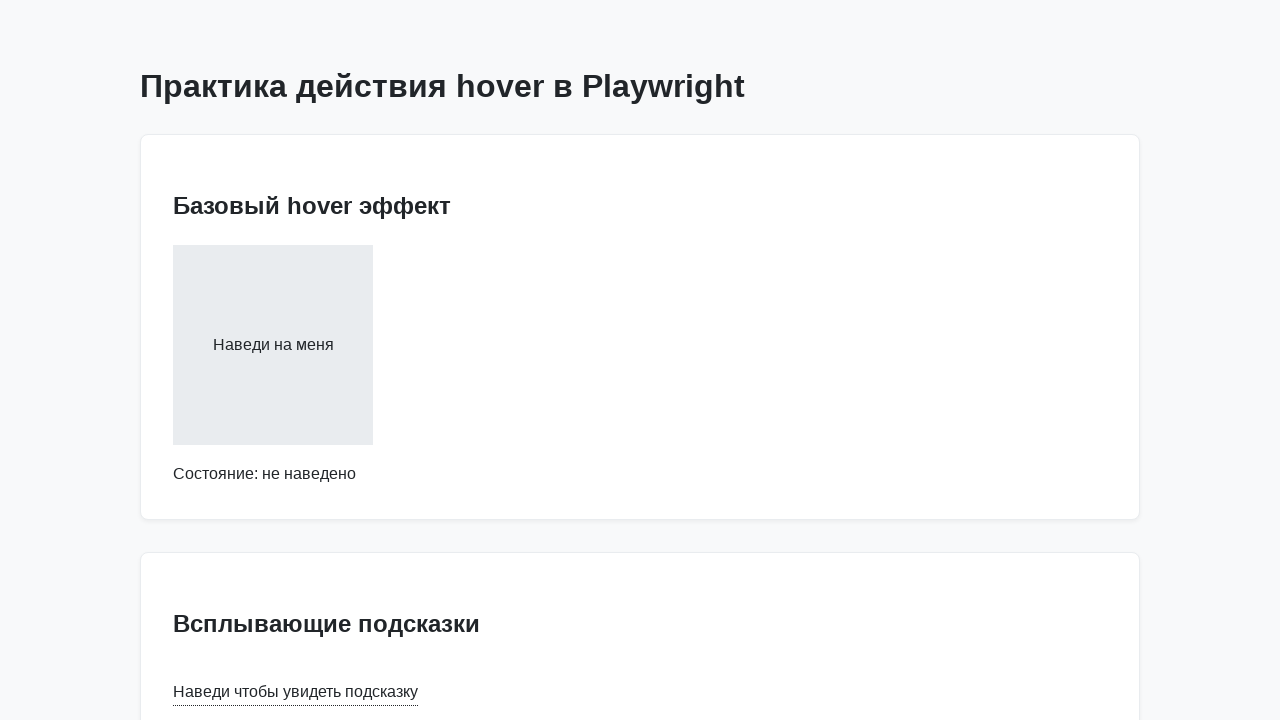

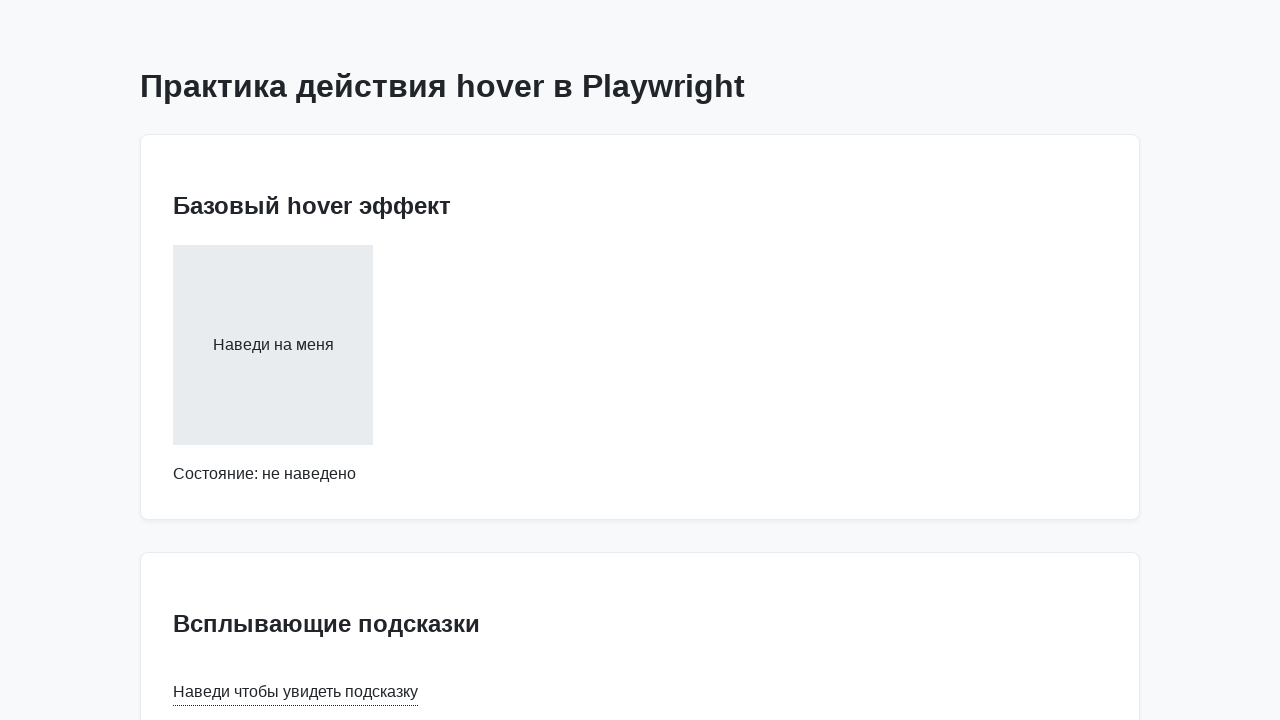